Tests double-click functionality on a button element at the DemoQA buttons page

Starting URL: https://demoqa.com/buttons

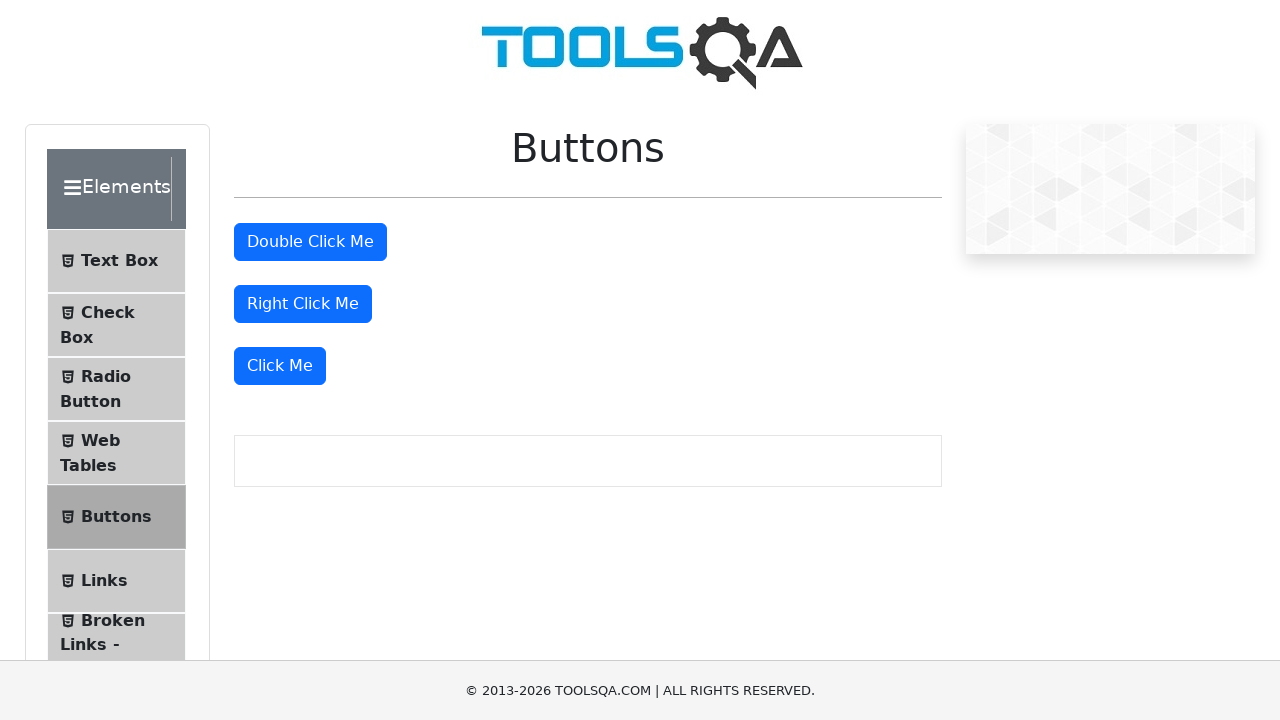

Double-clicked the double click button at (310, 242) on #doubleClickBtn
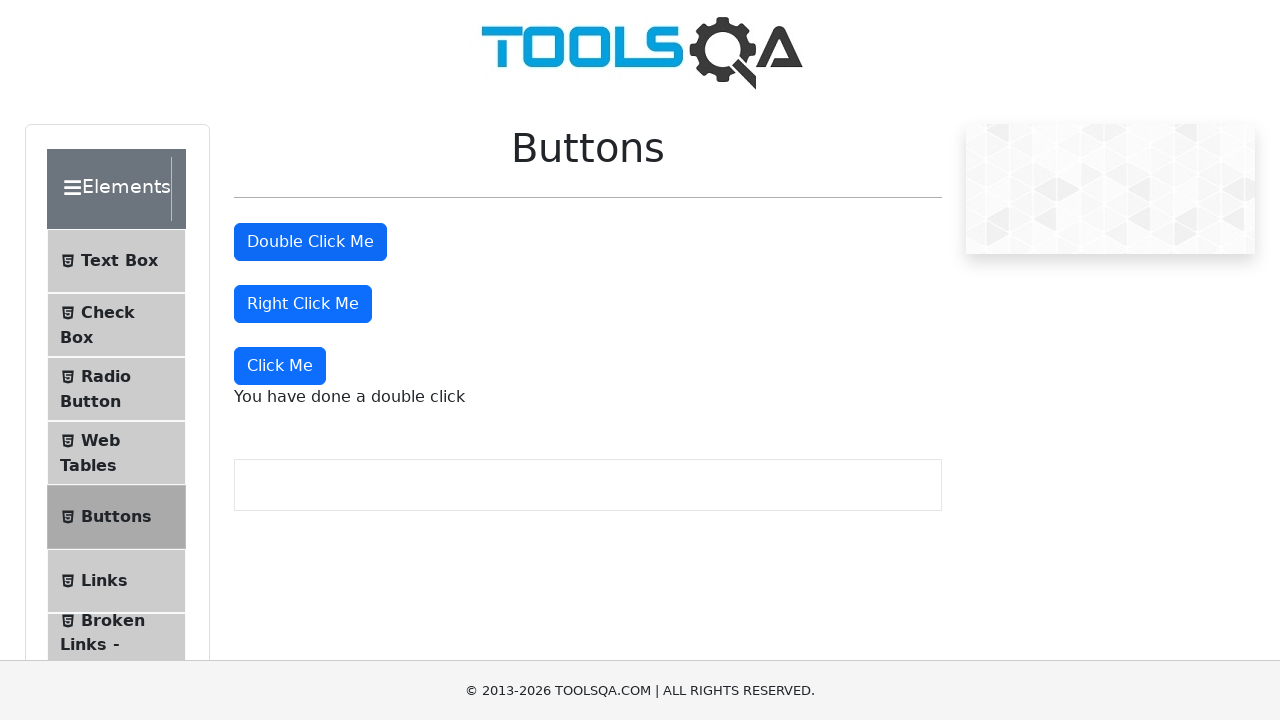

Double-click success message appeared
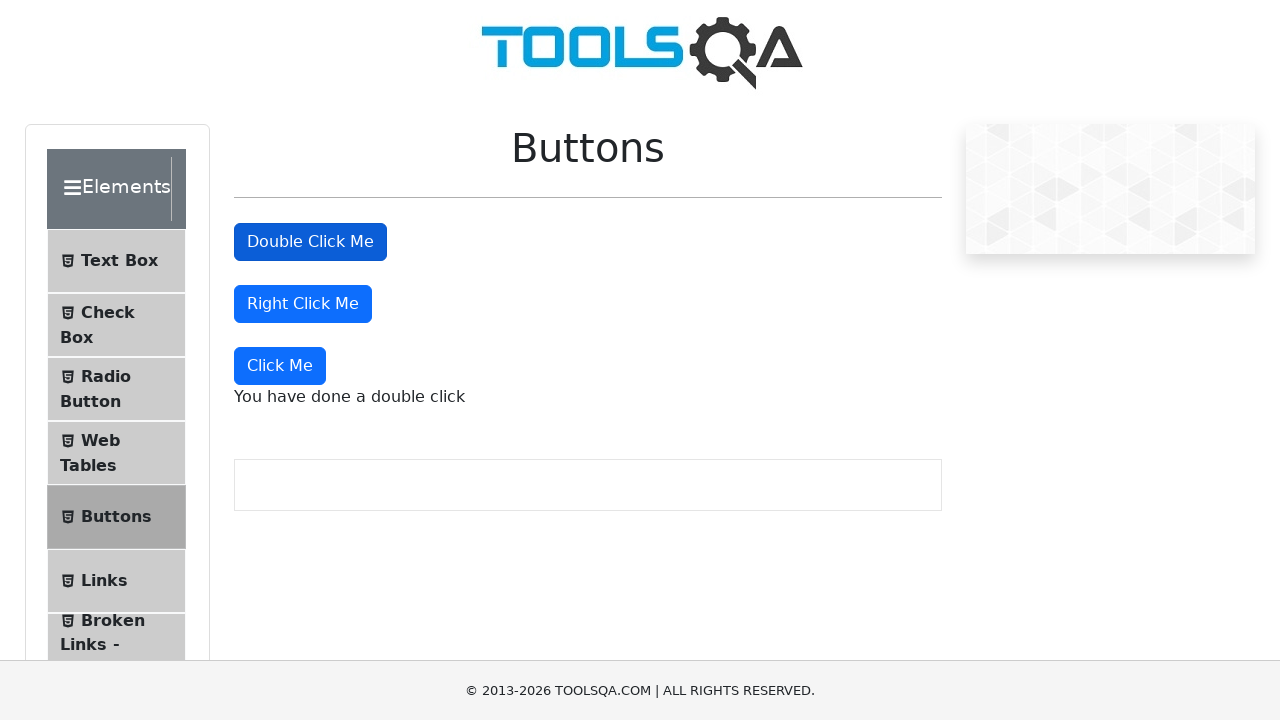

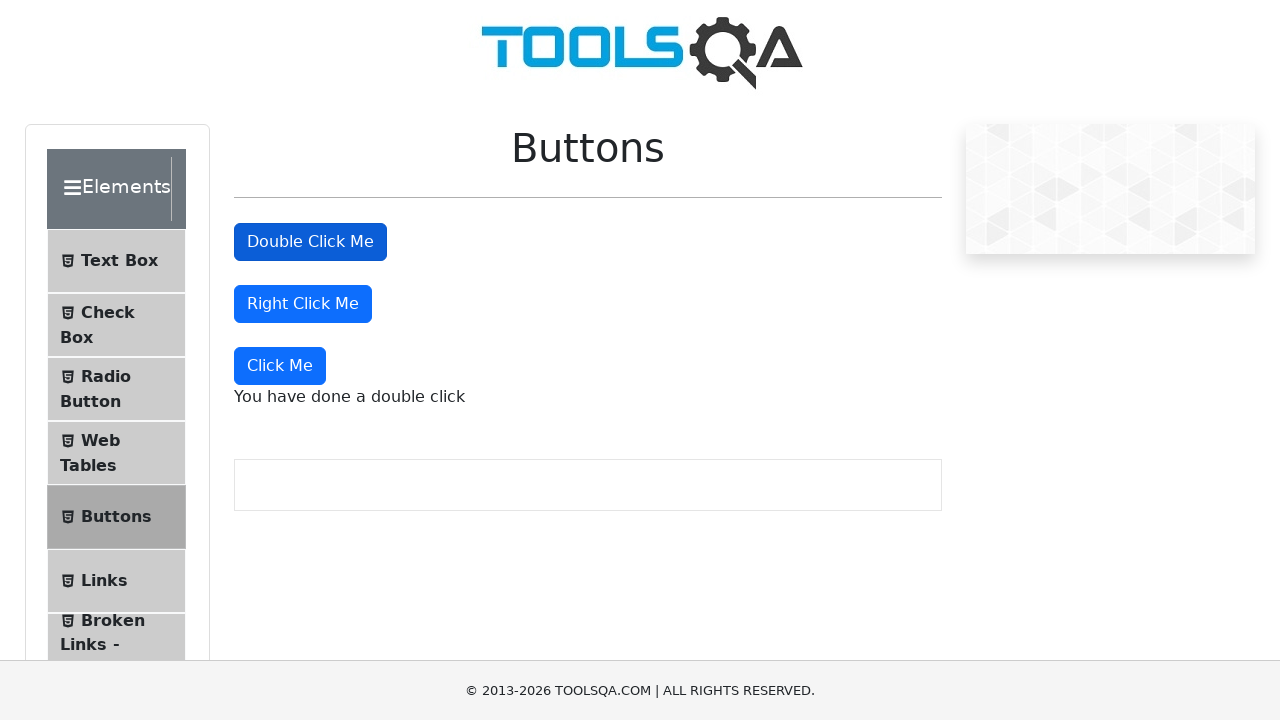